Tests radio button functionality by selecting the male option and verifying it's checked.

Starting URL: https://testautomationpractice.blogspot.com/

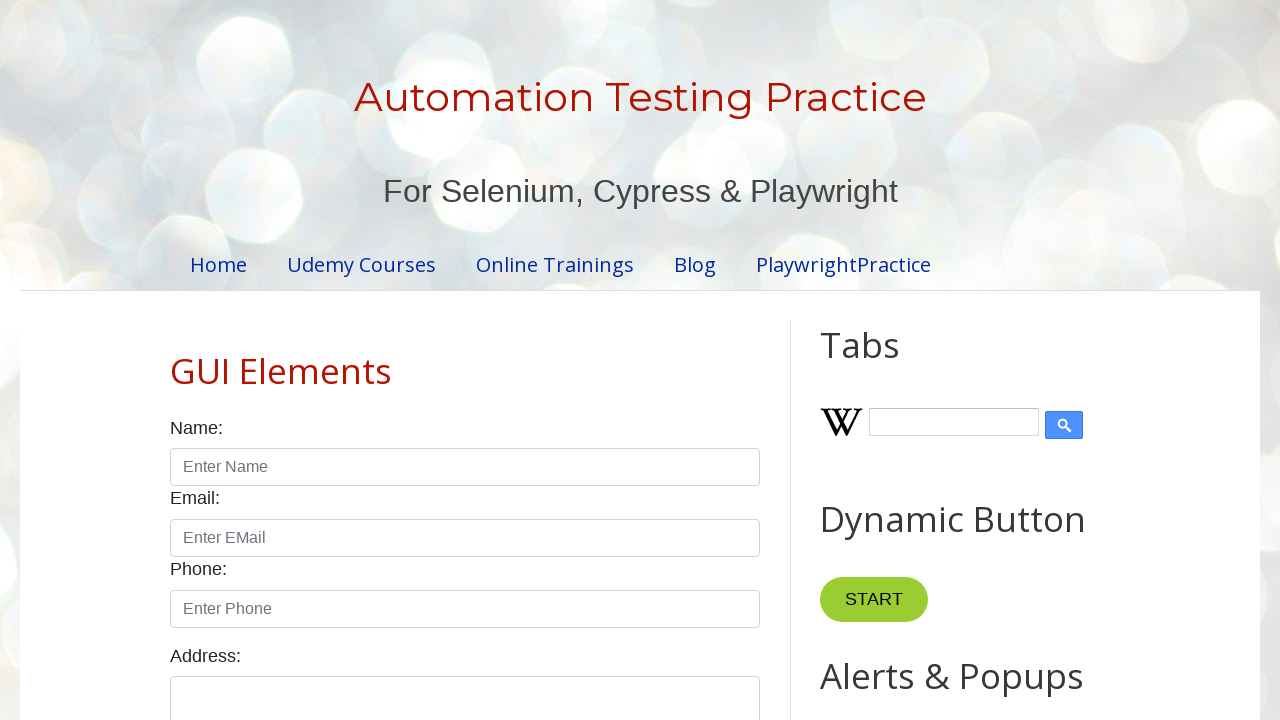

Navigated to test automation practice website
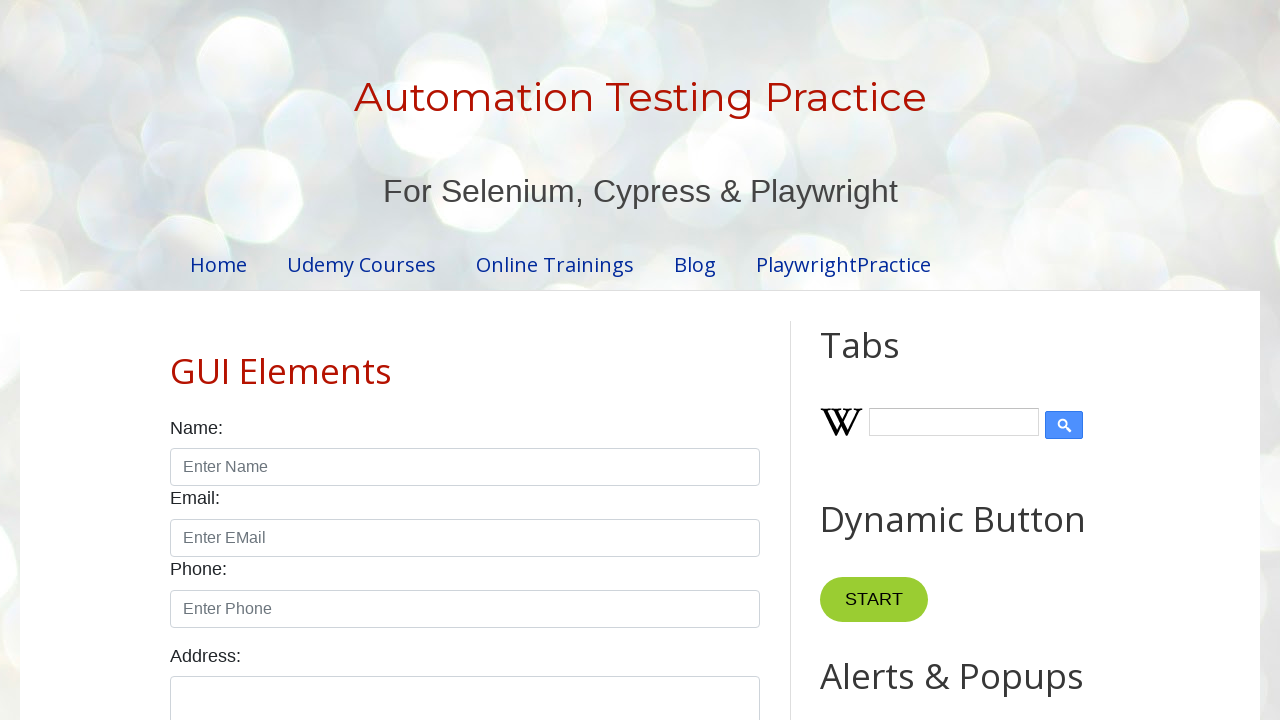

Selected the male radio button at (176, 360) on #male
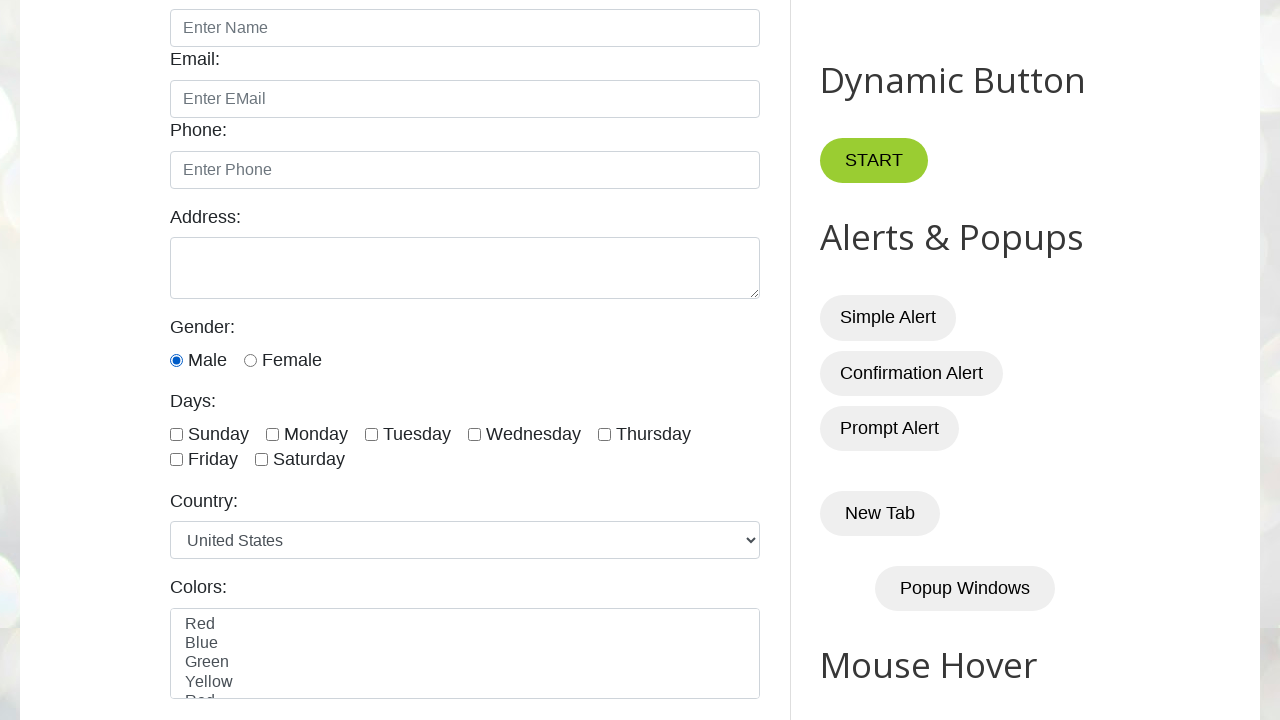

Verified that the male radio button is checked
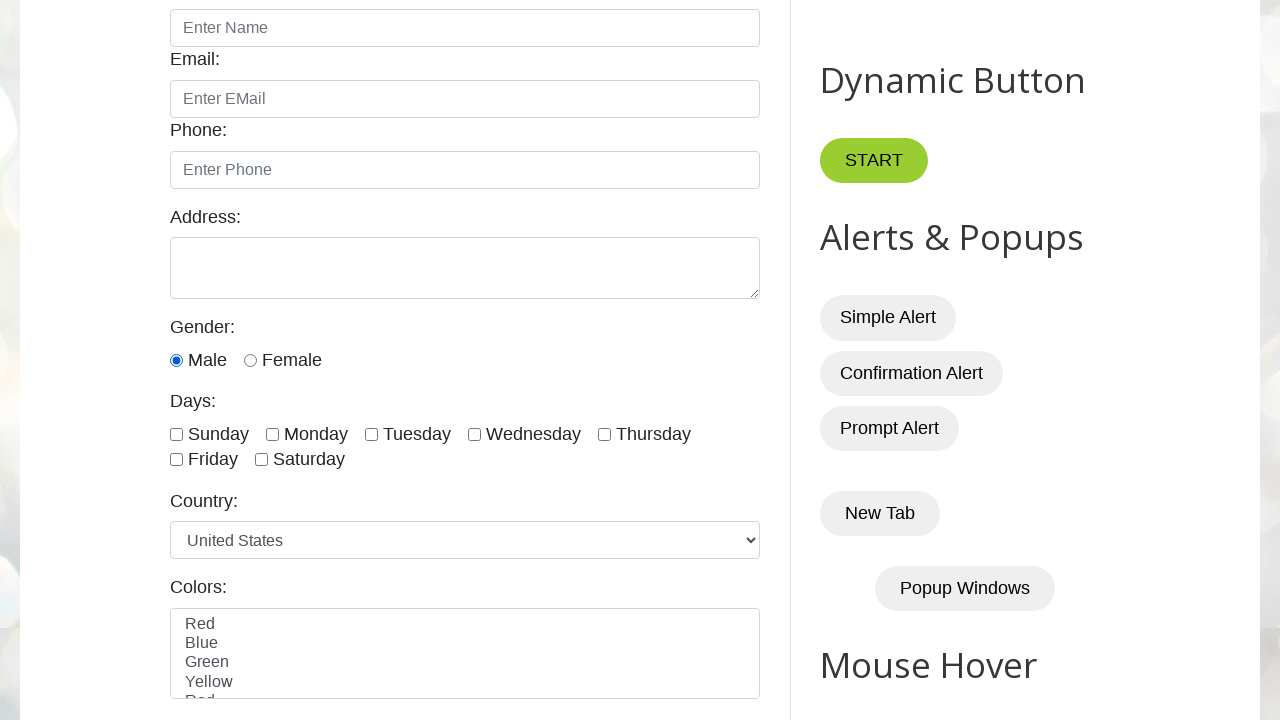

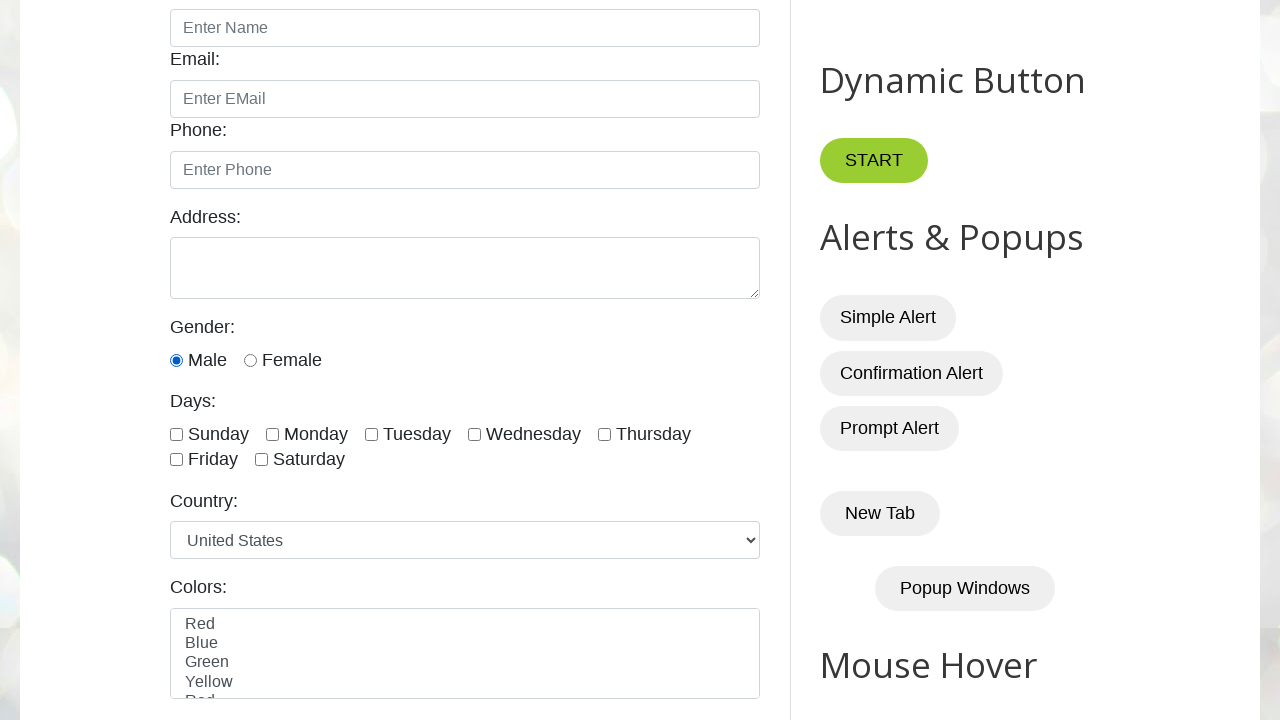